Tests window handling functionality by clicking a link to open a new window, switching between windows, and verifying content in each window

Starting URL: https://the-internet.herokuapp.com/windows

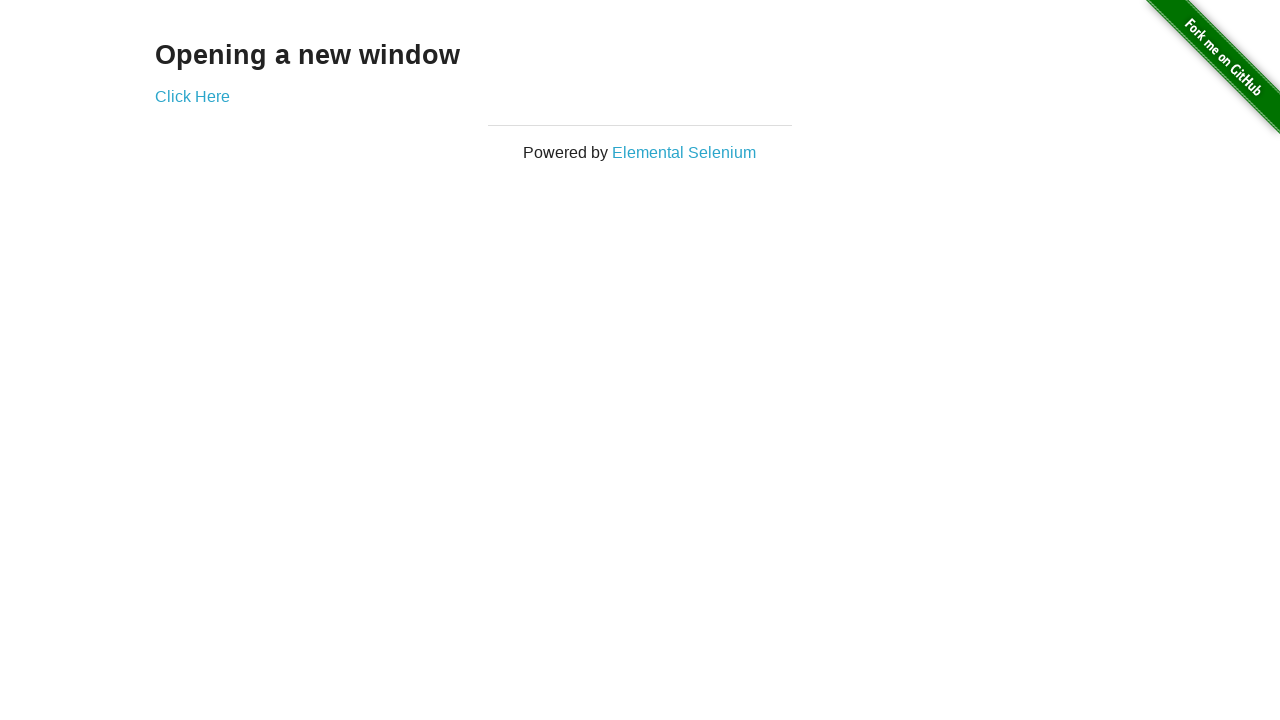

Clicked 'Click Here' link to open new window at (192, 96) on text='Click Here'
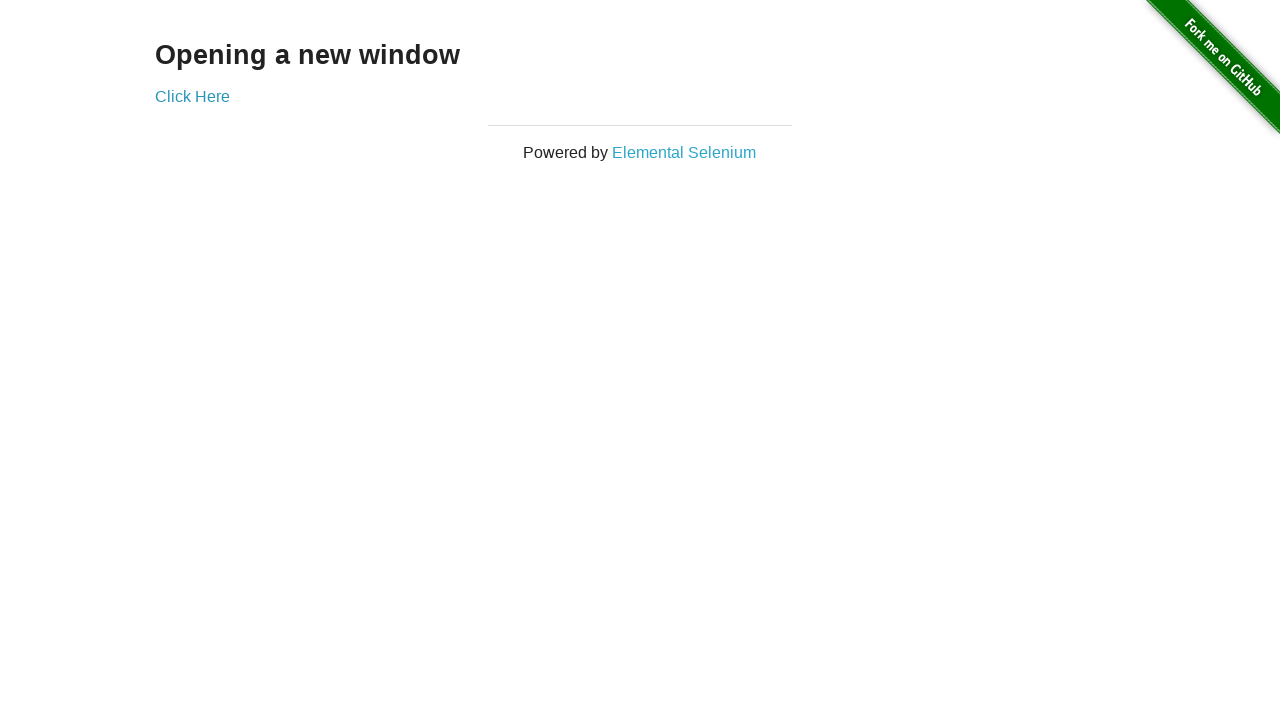

Retrieved heading text from new window
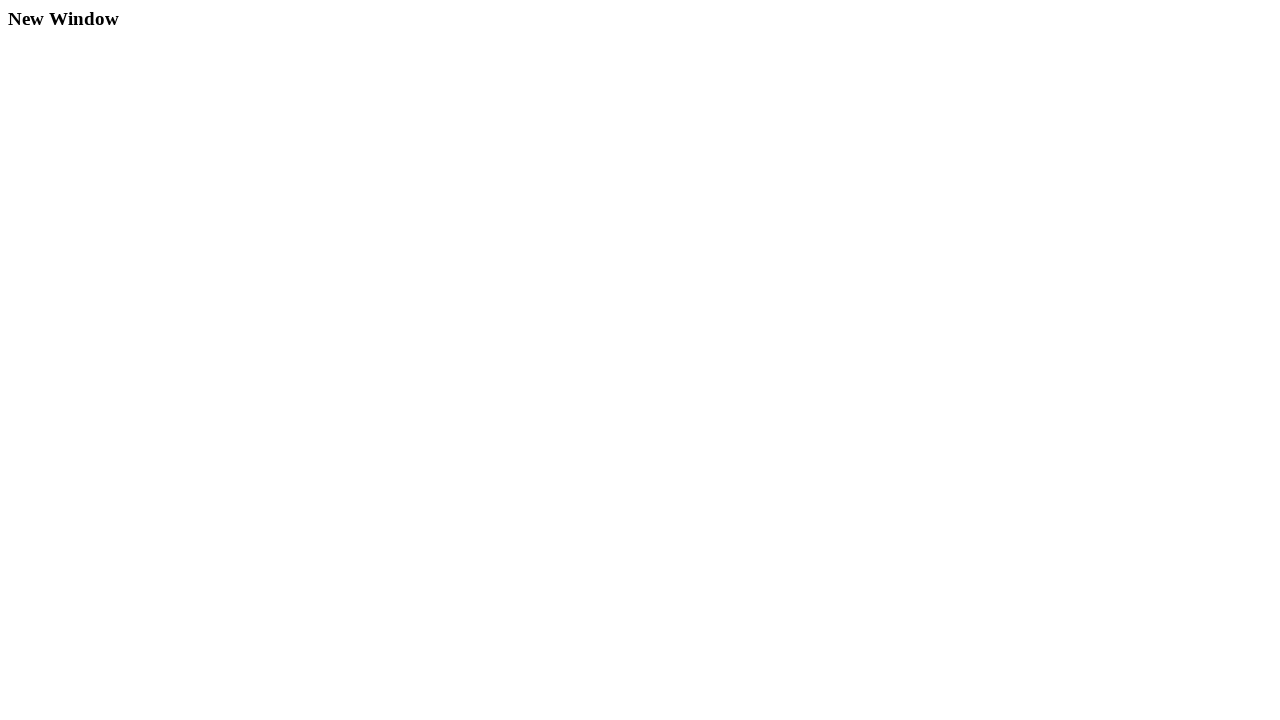

Retrieved heading text from original window
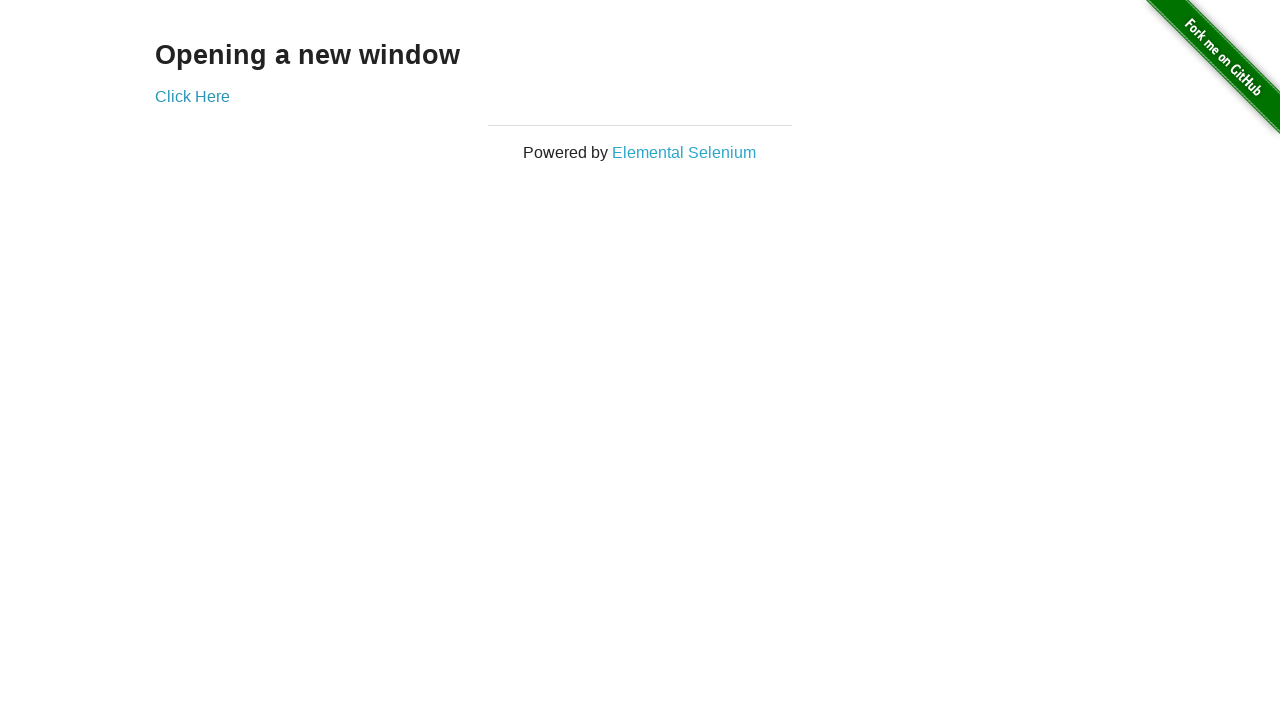

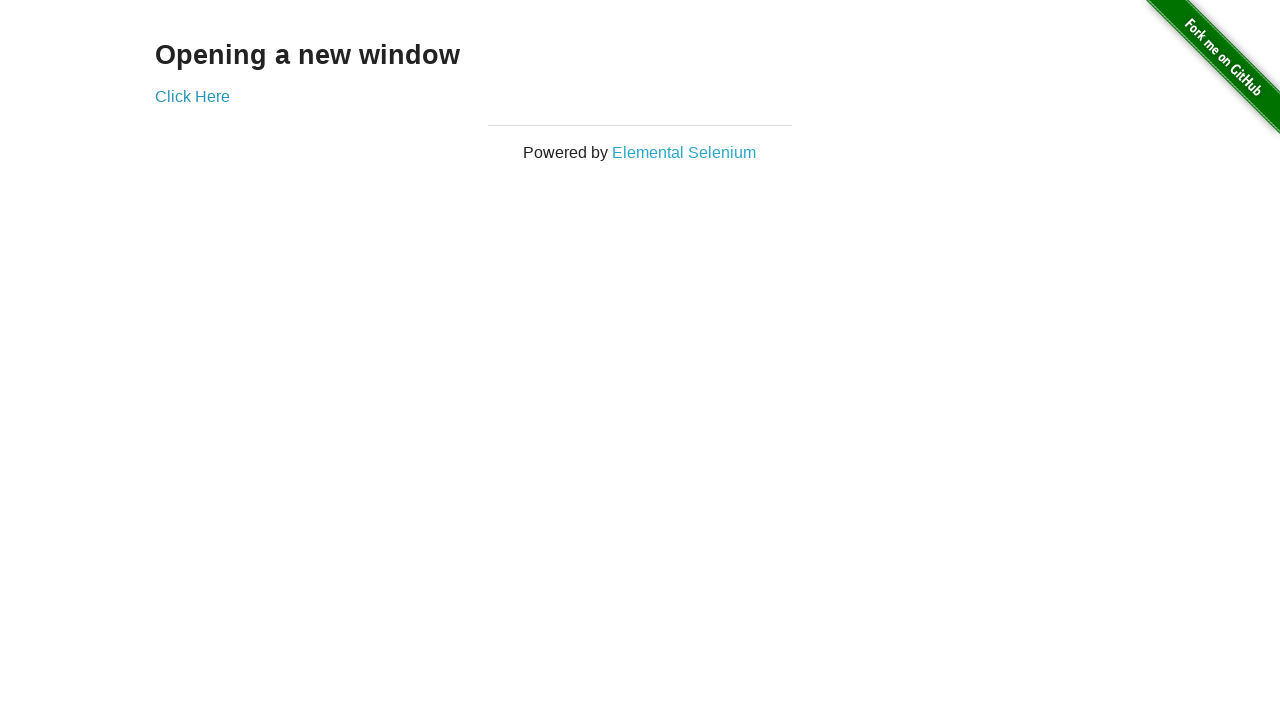